Tests autocomplete/autosuggest functionality by typing partial text and navigating through suggestions using keyboard arrow keys

Starting URL: https://www.rahulshettyacademy.com/AutomationPractice/

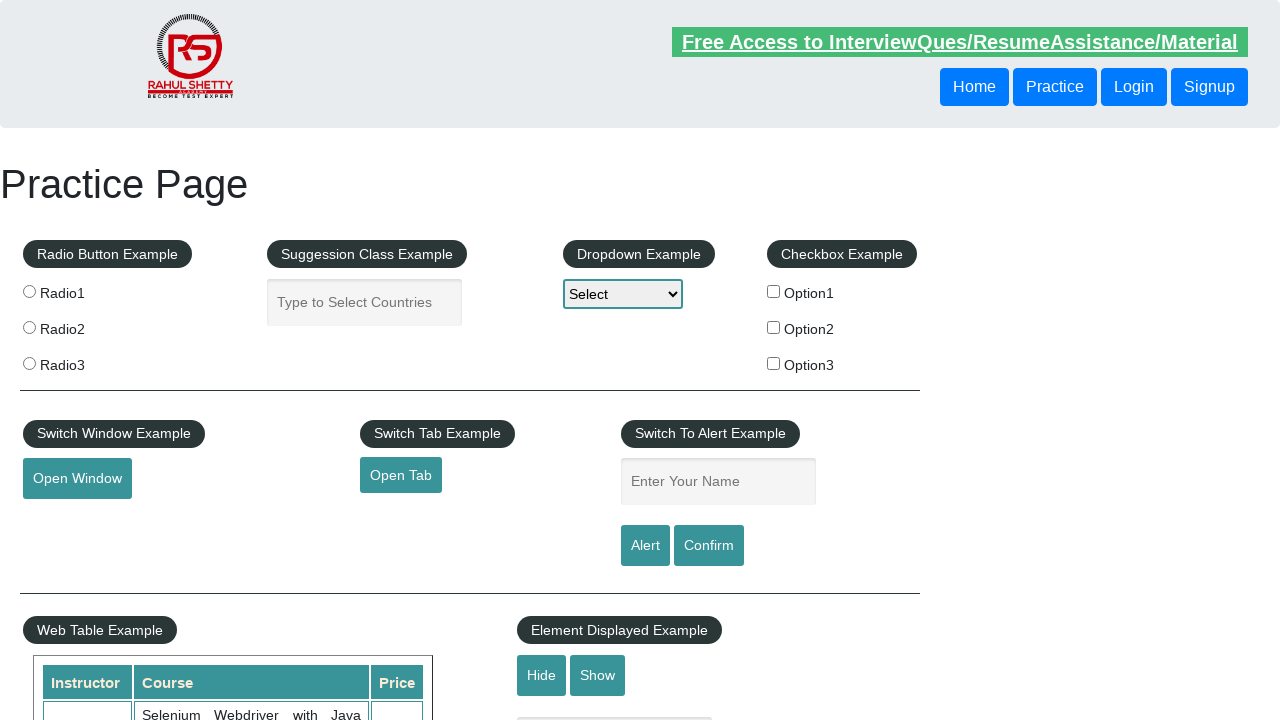

Navigated to AutomationPractice page
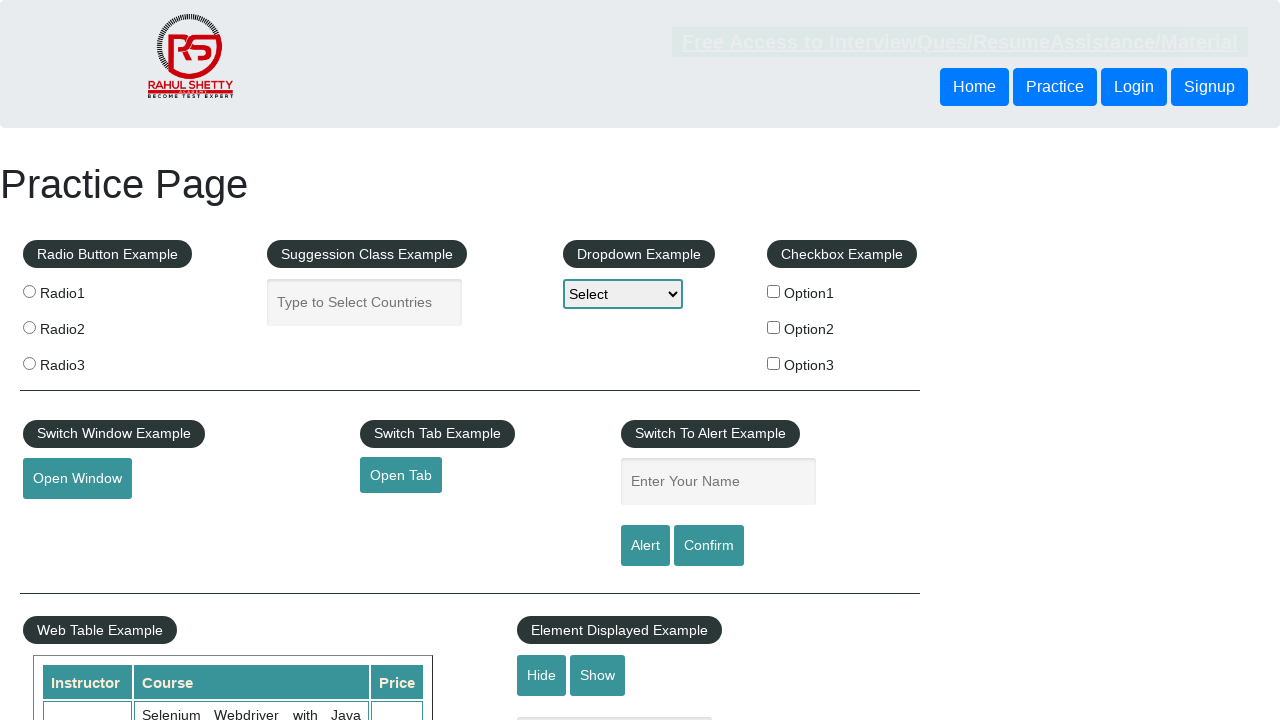

Typed 'ind' in autocomplete field to trigger suggestions on #autocomplete
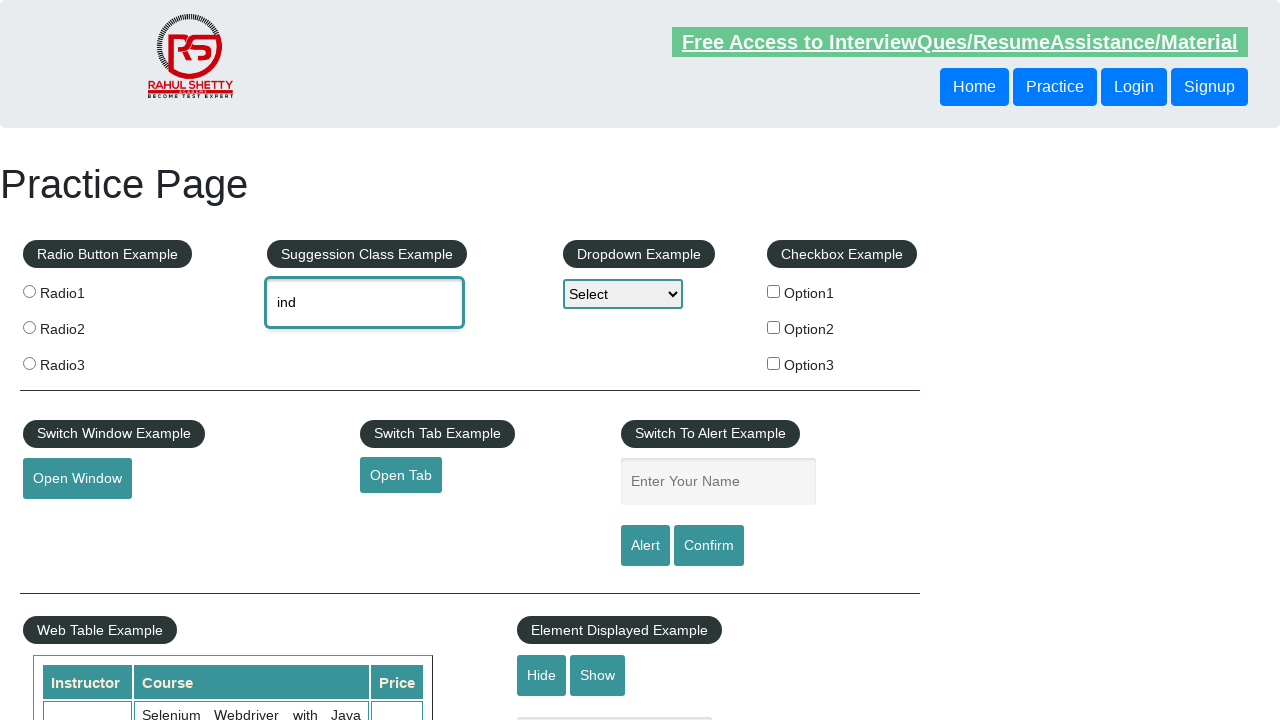

Pressed ArrowDown to navigate to first suggestion on #autocomplete
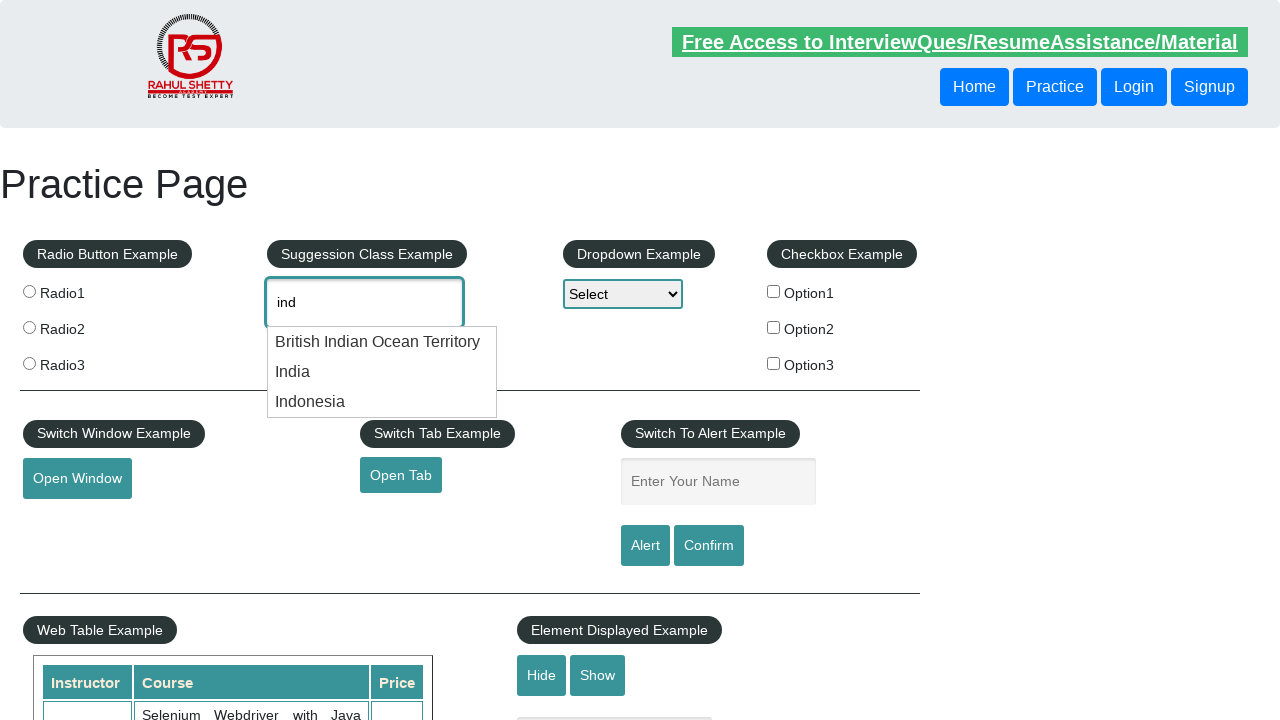

Pressed ArrowDown again to navigate to second suggestion on #autocomplete
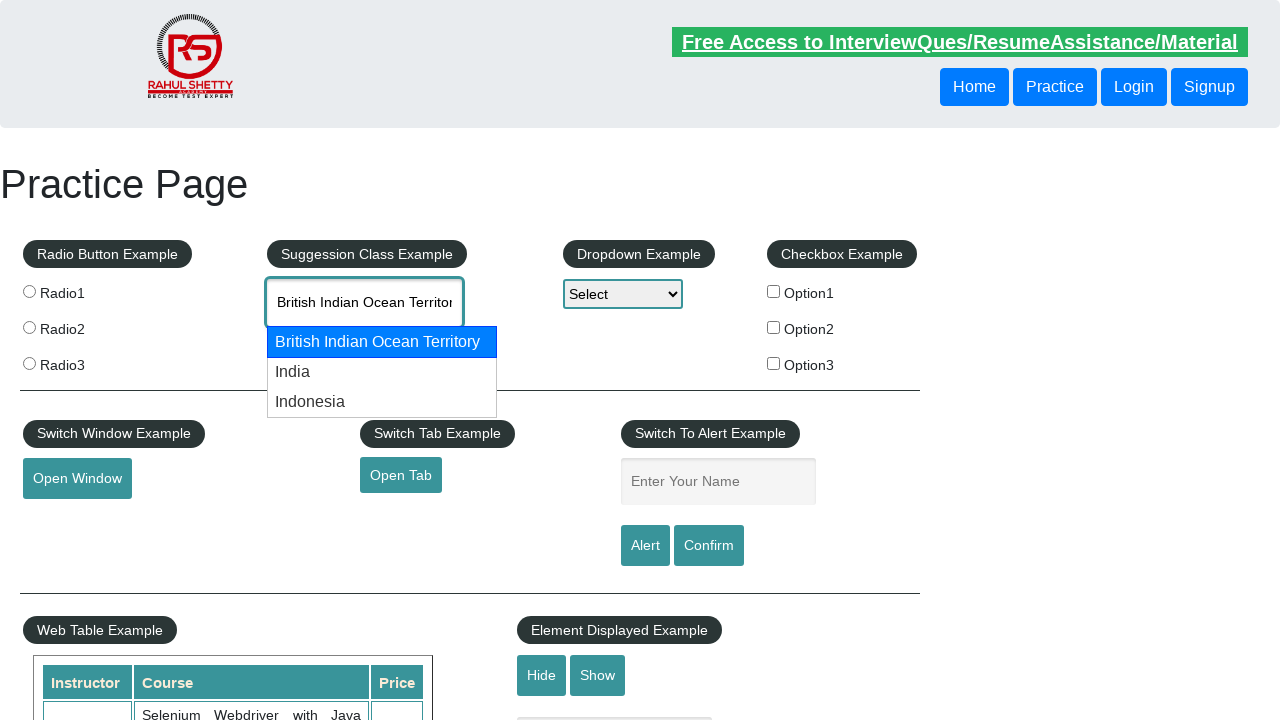

Retrieved autocomplete field value: 'None'
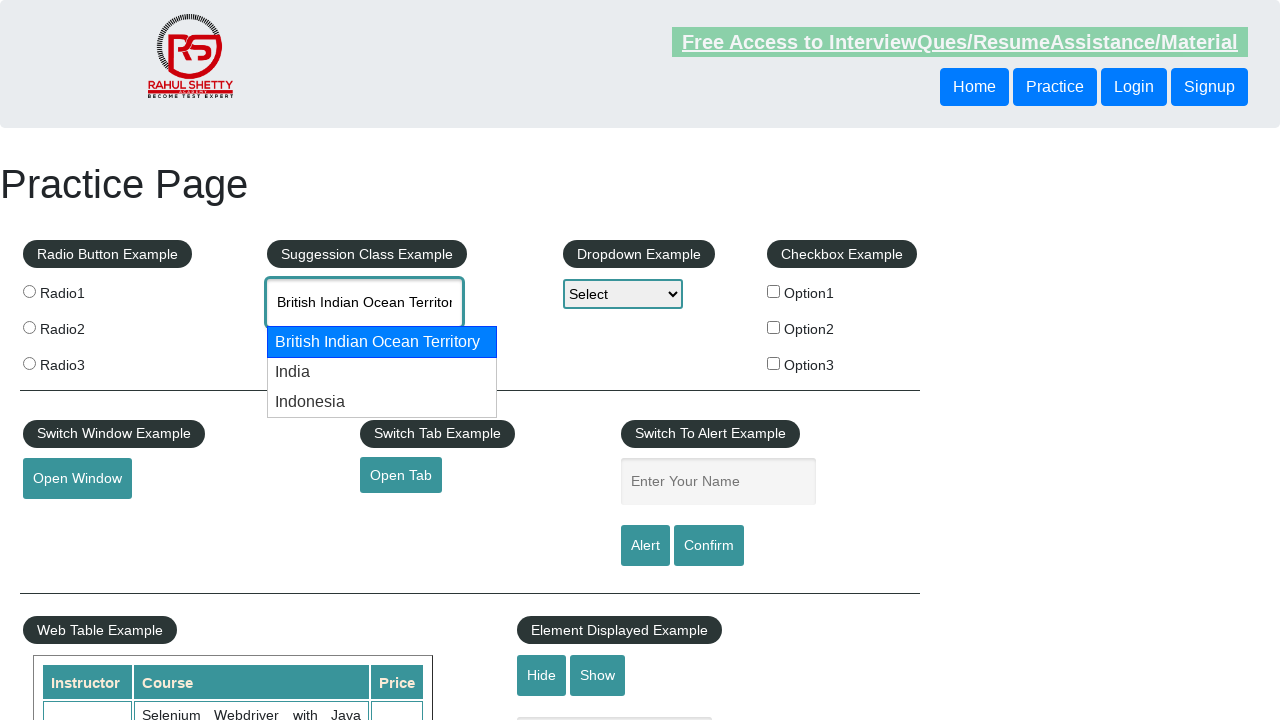

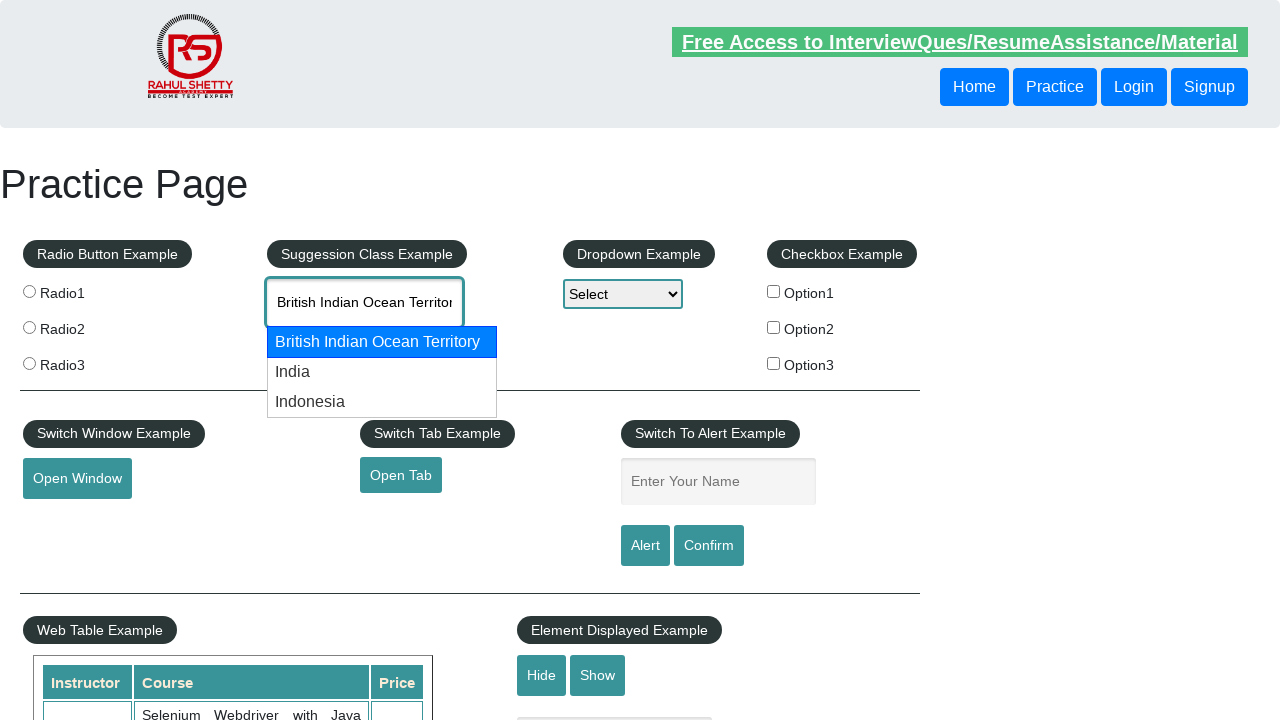